Tests opening a message window by clicking a button and verifying the message content in the popup body.

Starting URL: https://demoqa.com/browser-windows

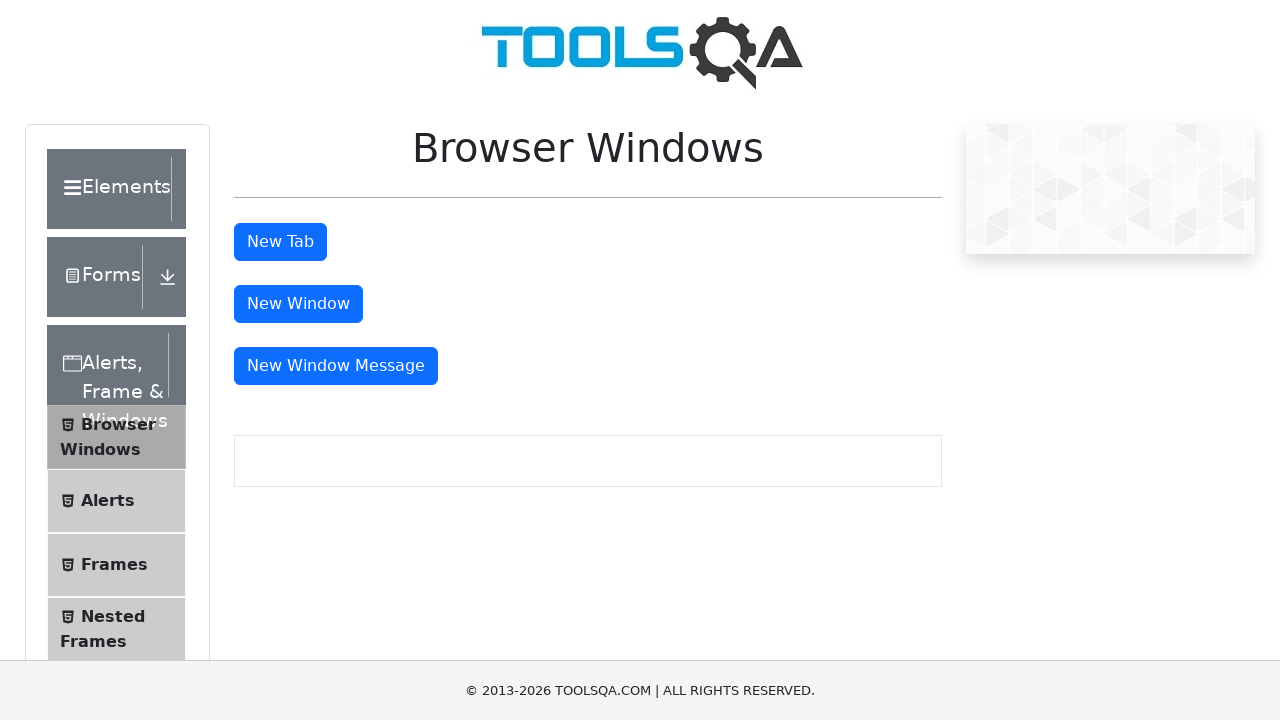

Clicked 'New Window Message' button and popup window opened at (336, 366) on #messageWindowButton
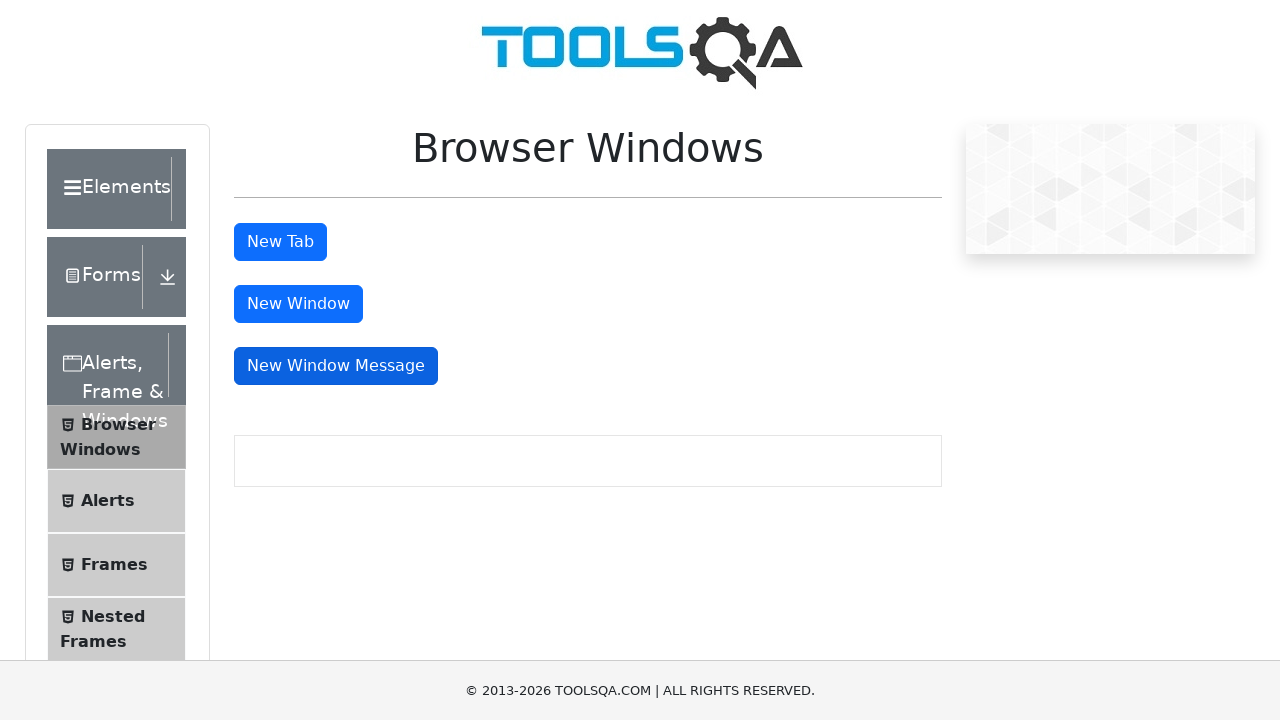

Popup window loaded completely
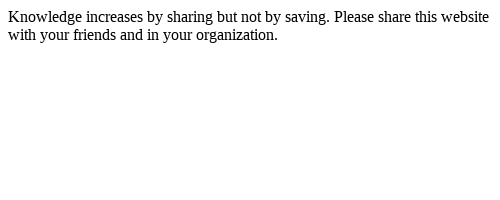

Verified popup body contains expected message: 'Knowledge increases by sharing but not by saving'
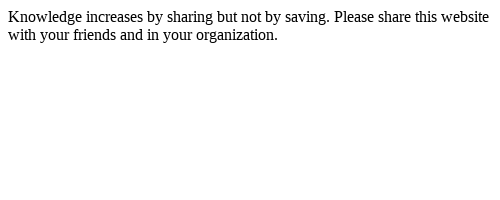

Closed the popup window
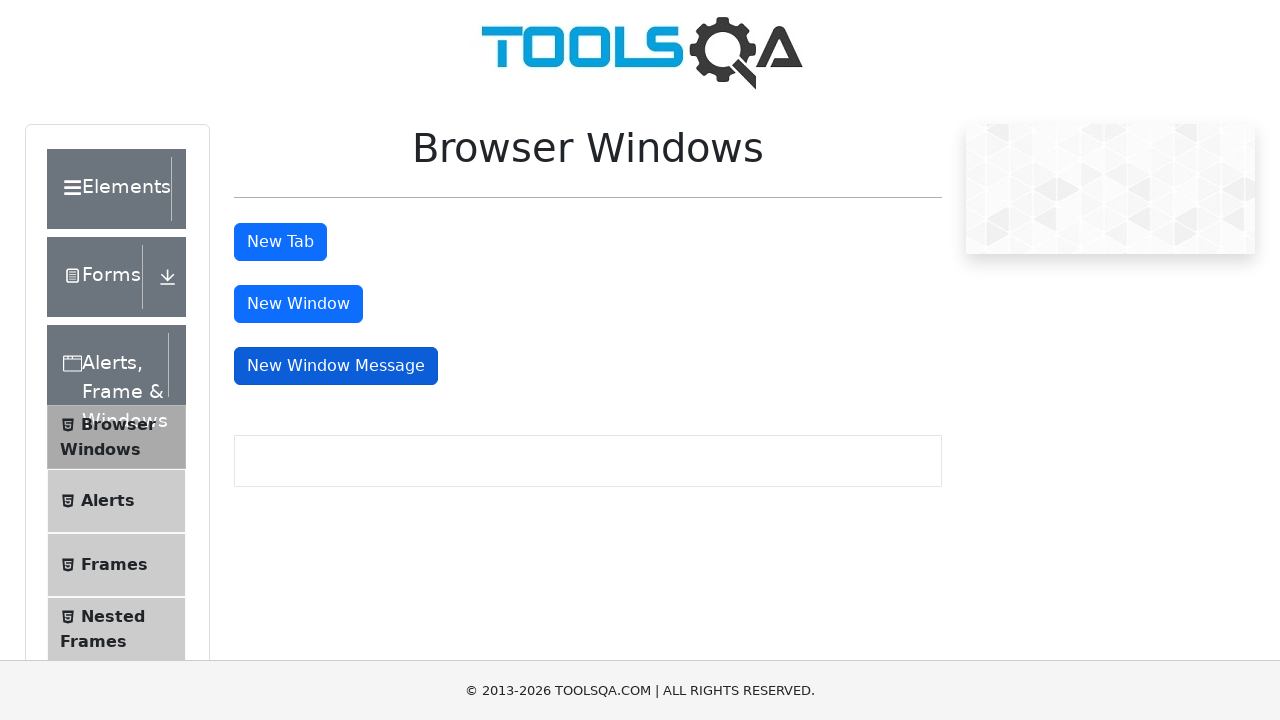

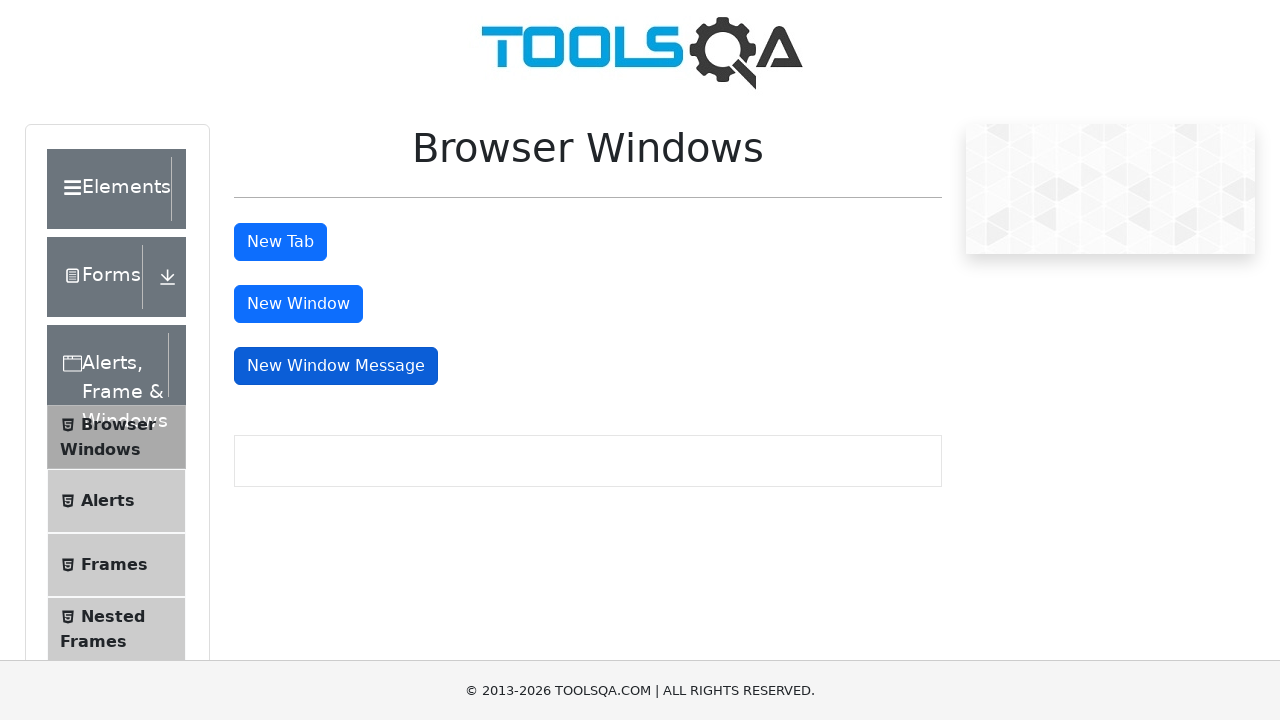